Tests Bootstrap dropdown functionality by clicking the dropdown button and selecting the JavaScript option from the menu items

Starting URL: http://seleniumpractise.blogspot.com/2016/08/bootstrap-dropdown-example-for-selenium.html

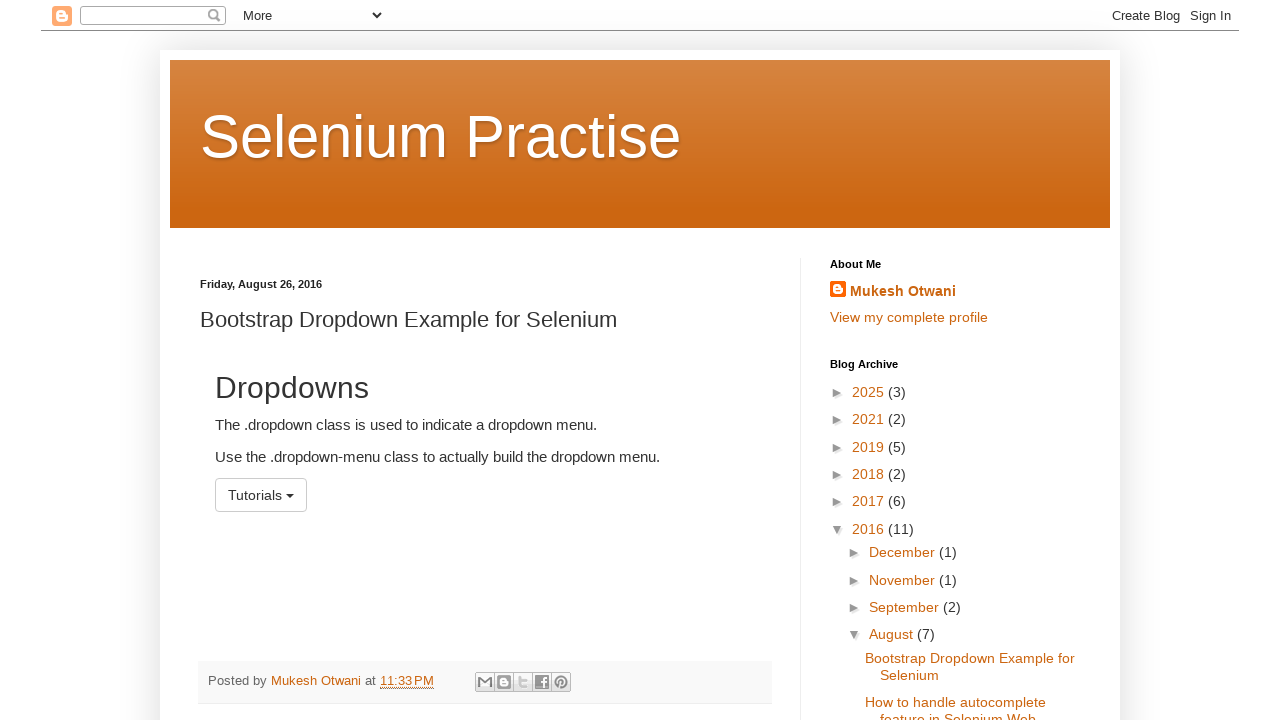

Clicked dropdown button to open menu at (261, 495) on button#menu1
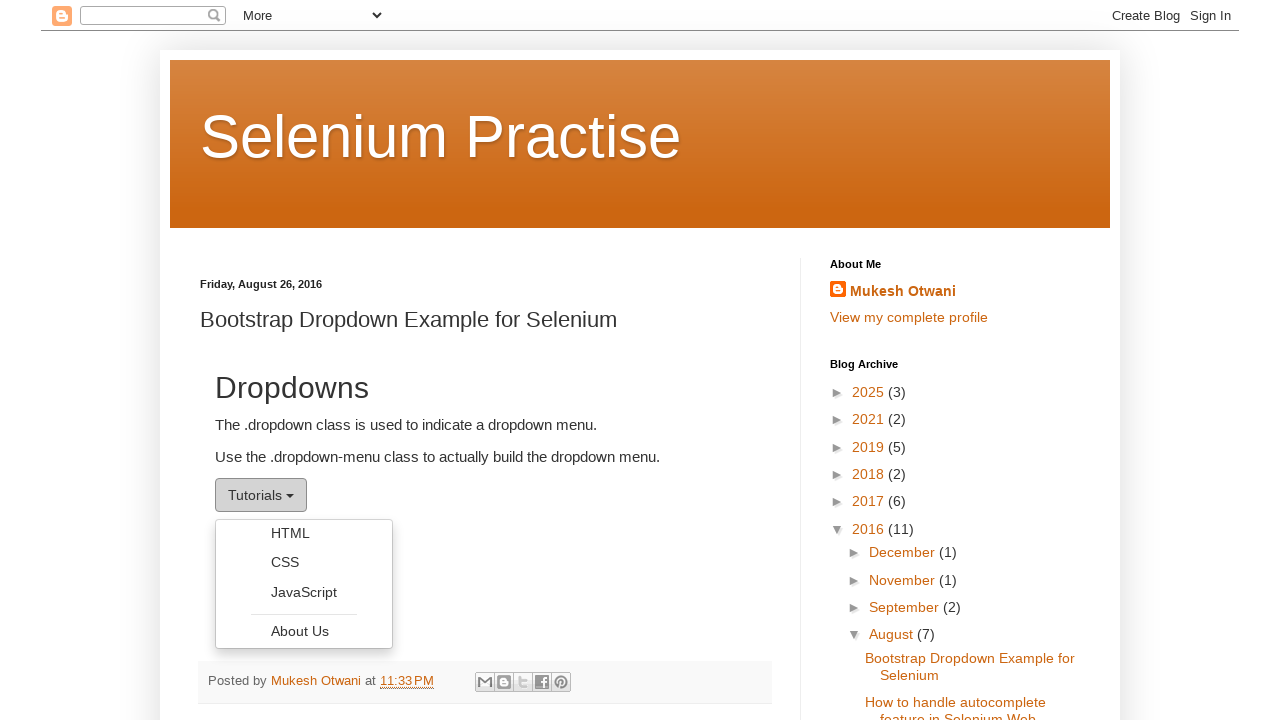

Dropdown menu became visible
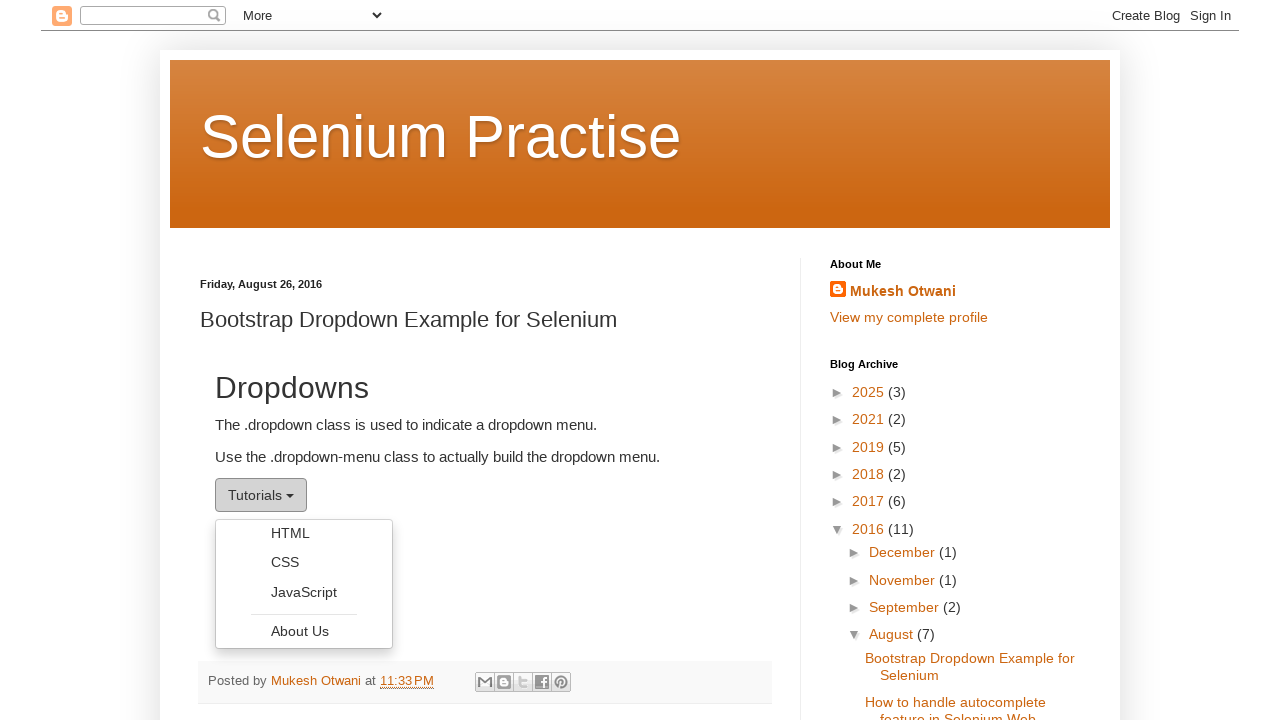

Retrieved all dropdown menu items
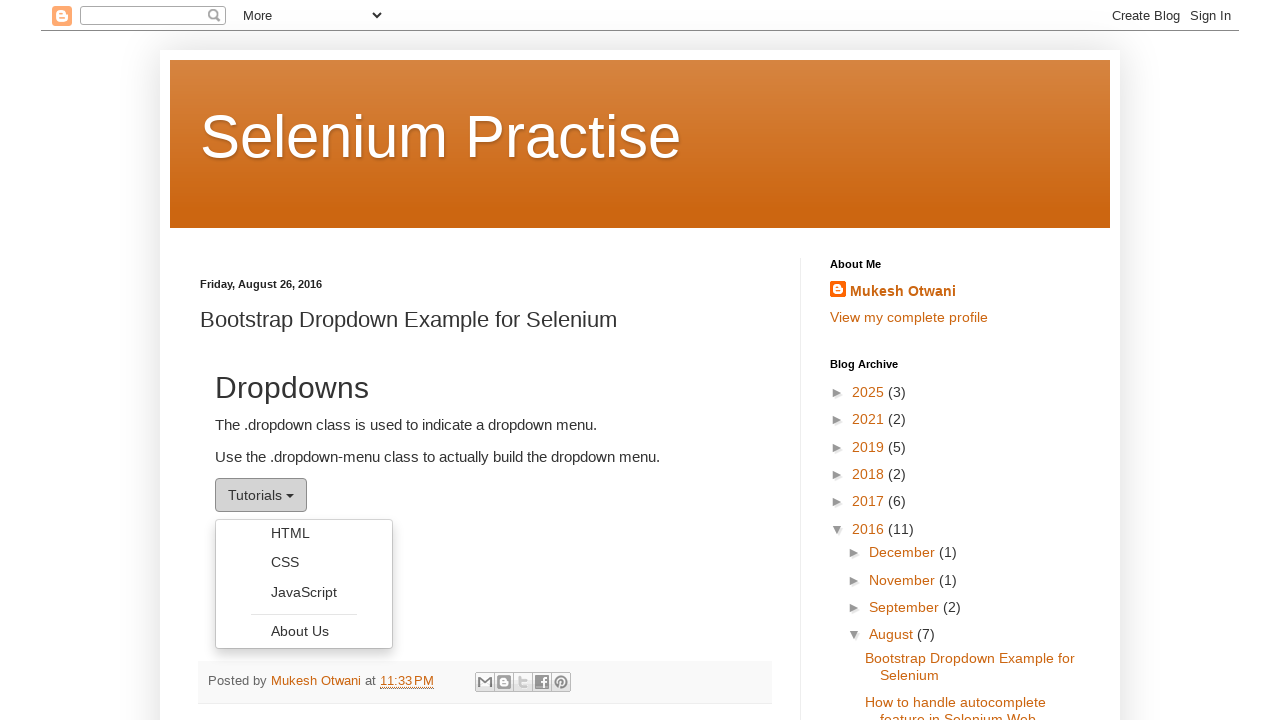

Clicked JavaScript option from dropdown menu at (304, 592) on ul[role='menu'] li a >> nth=2
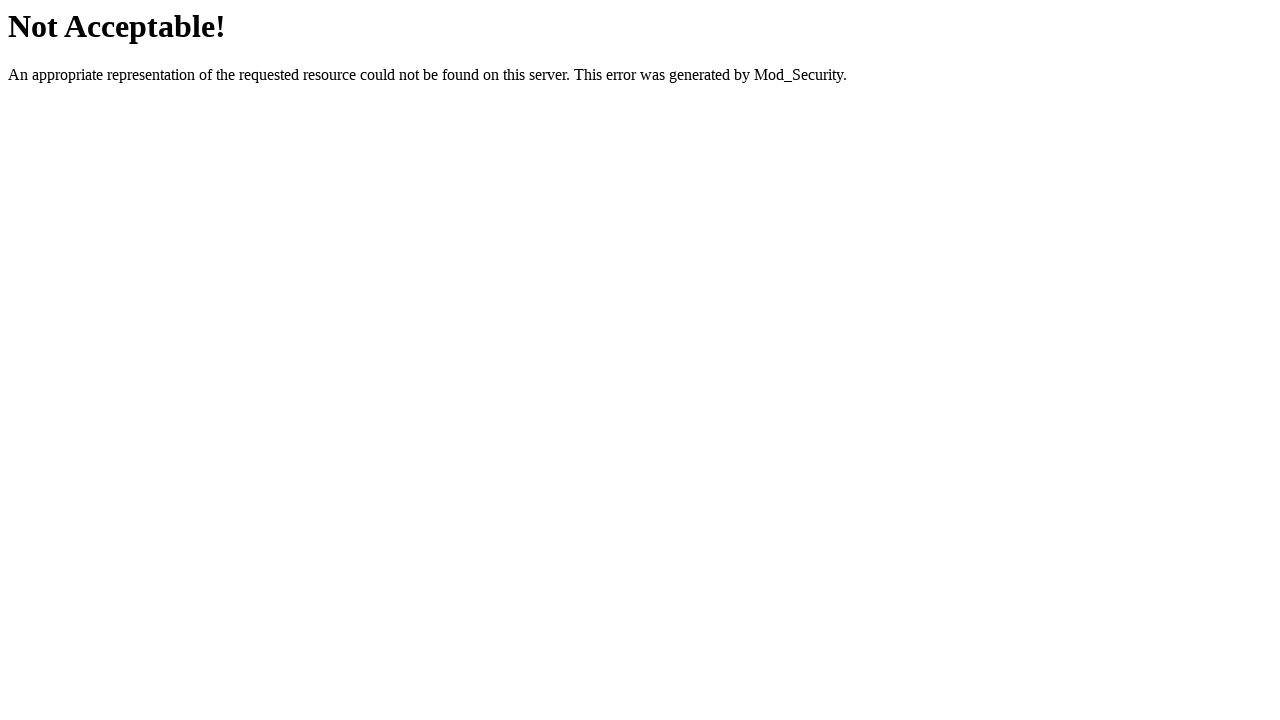

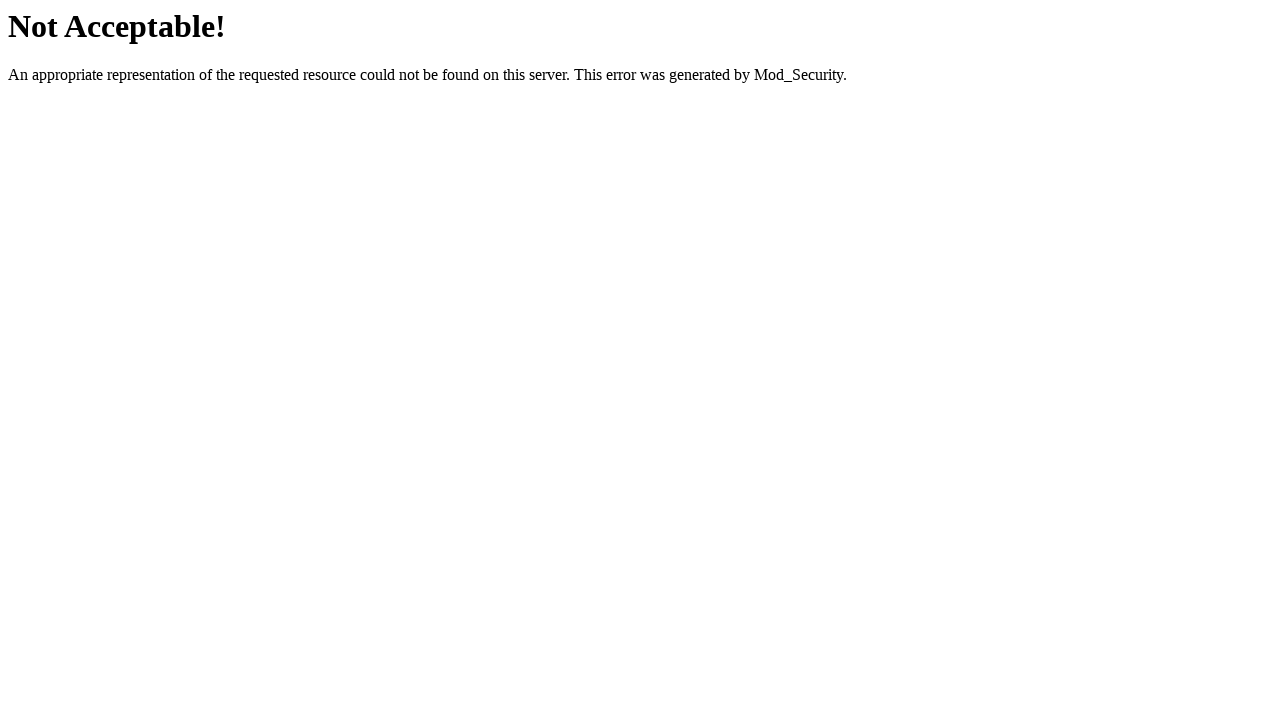